Tests hover functionality by hovering over a user avatar to reveal hidden content, then clicking the view profile link

Starting URL: https://the-internet.herokuapp.com/hovers

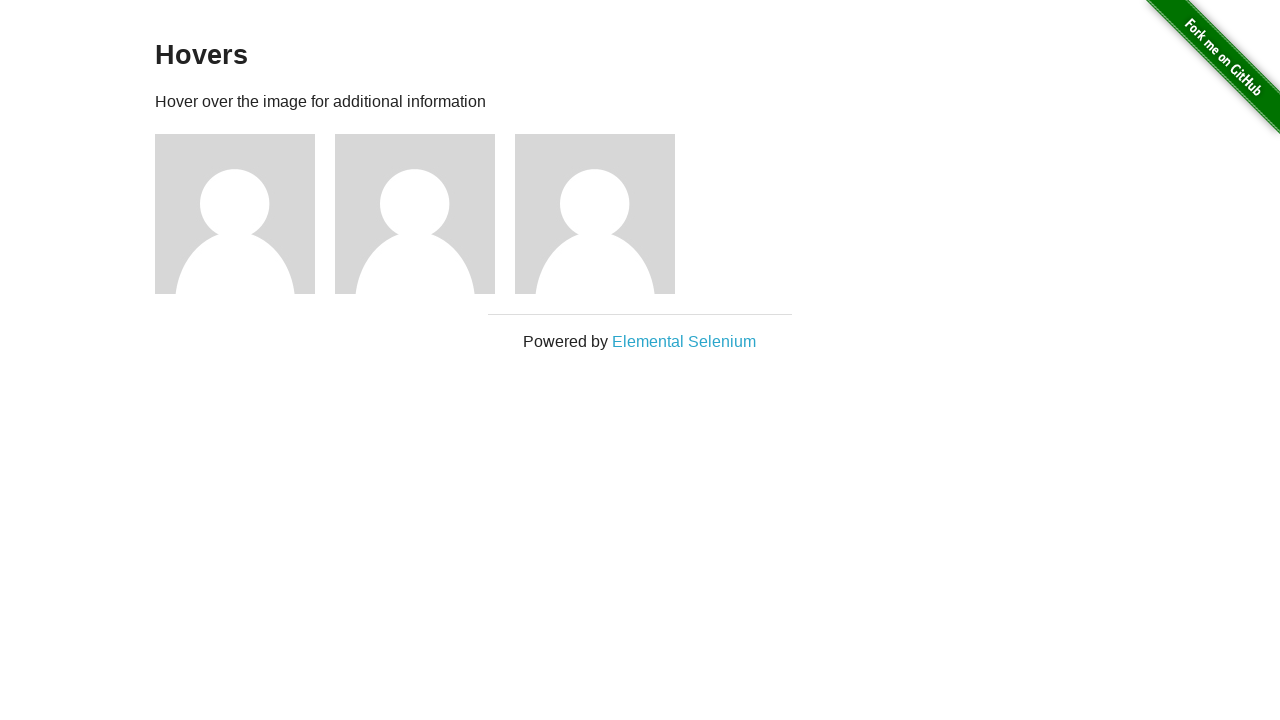

Hovered over the first user avatar to reveal hidden content at (245, 214) on xpath=//*[@id='content']/div/div[1]
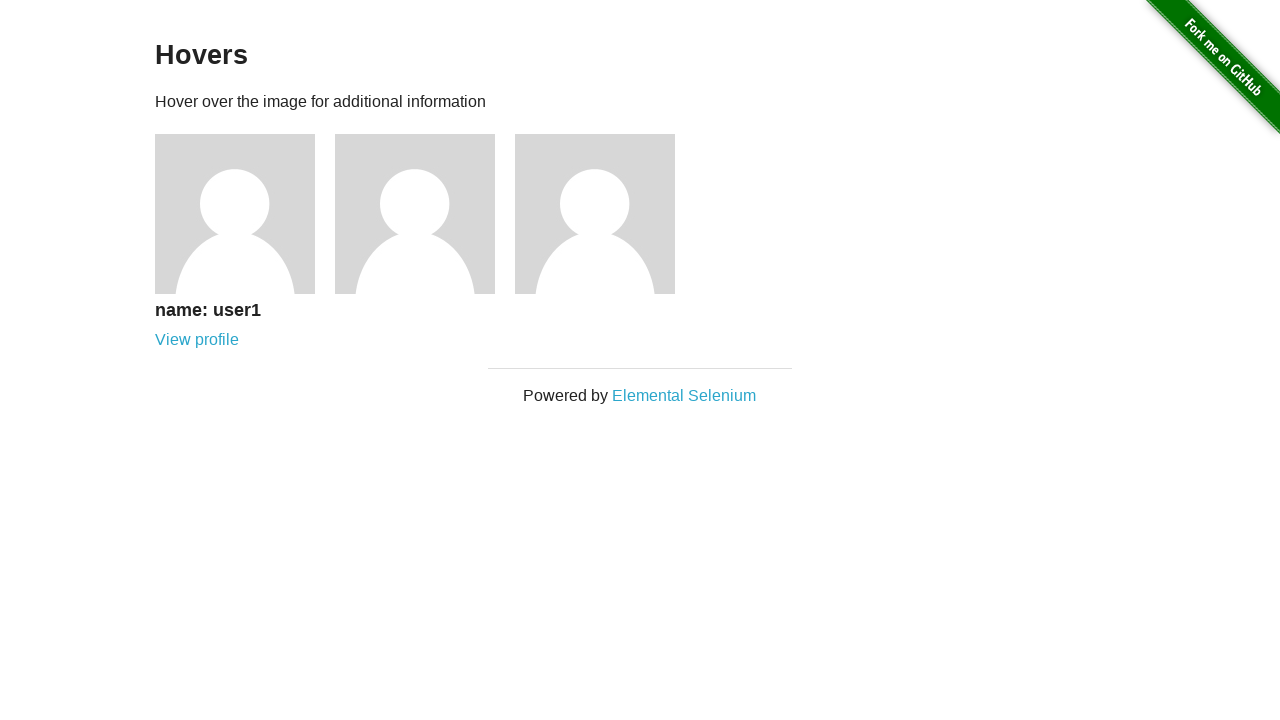

Clicked the View Profile link at (197, 340) on xpath=//*[@id='content']/div/div[1]/div/a
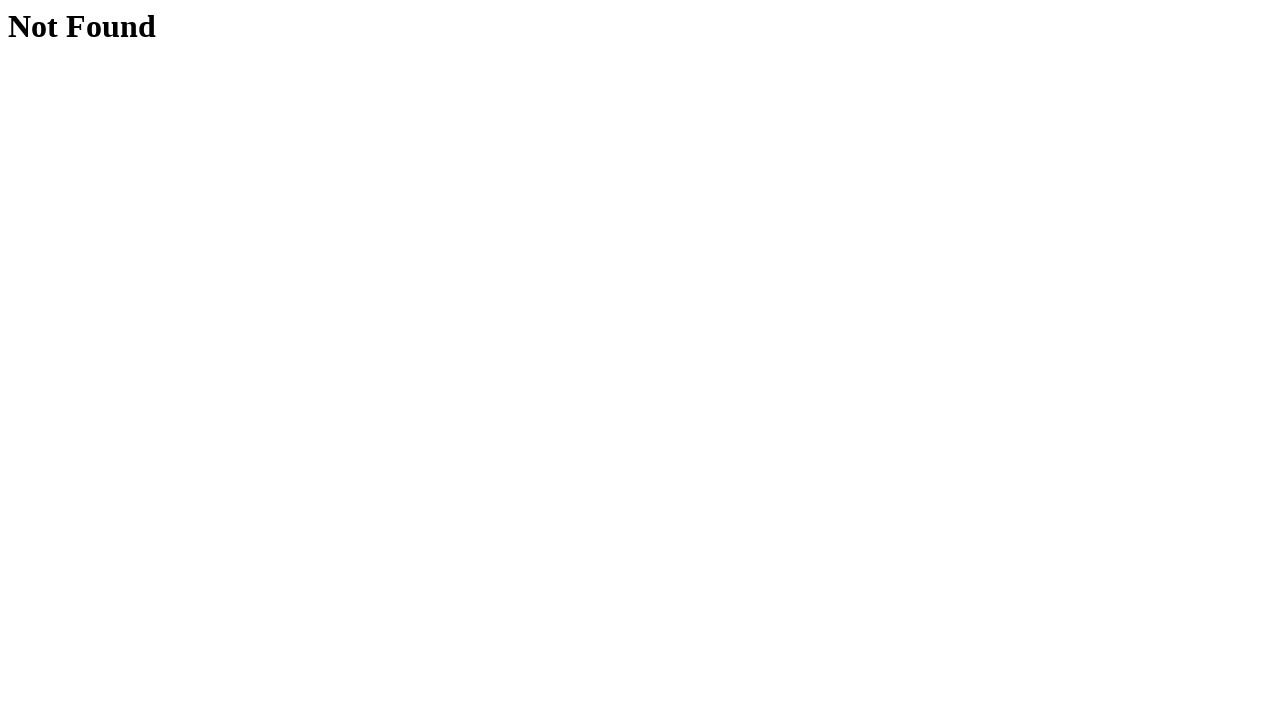

Not Found message appeared after clicking View Profile
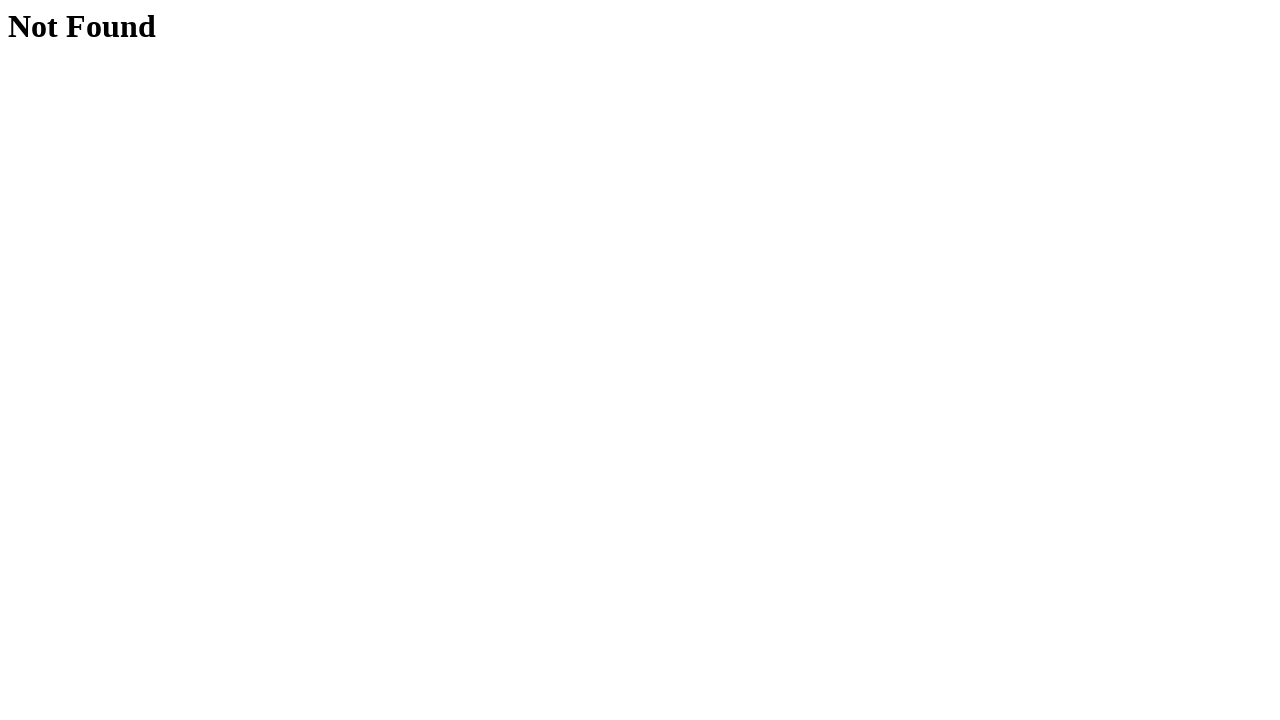

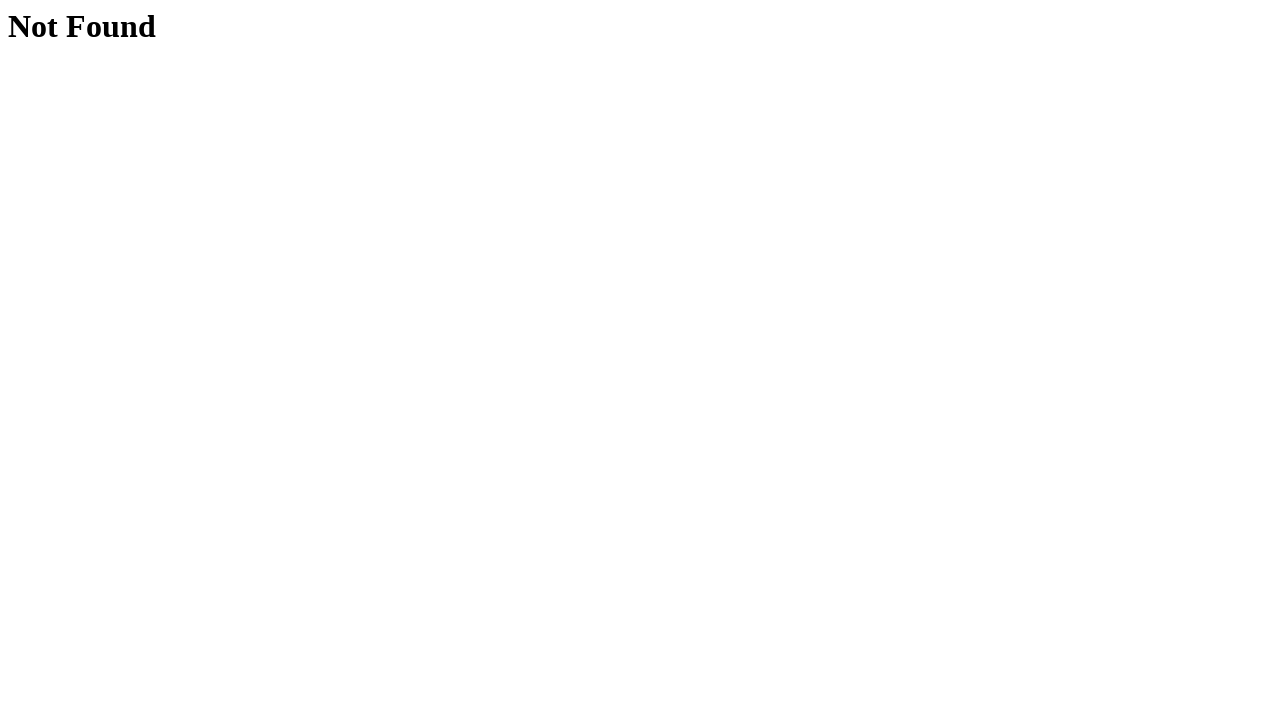